Tests different button click types: double-click, right-click (context click), and regular click, then verifies the corresponding messages appear.

Starting URL: https://demoqa.com/buttons

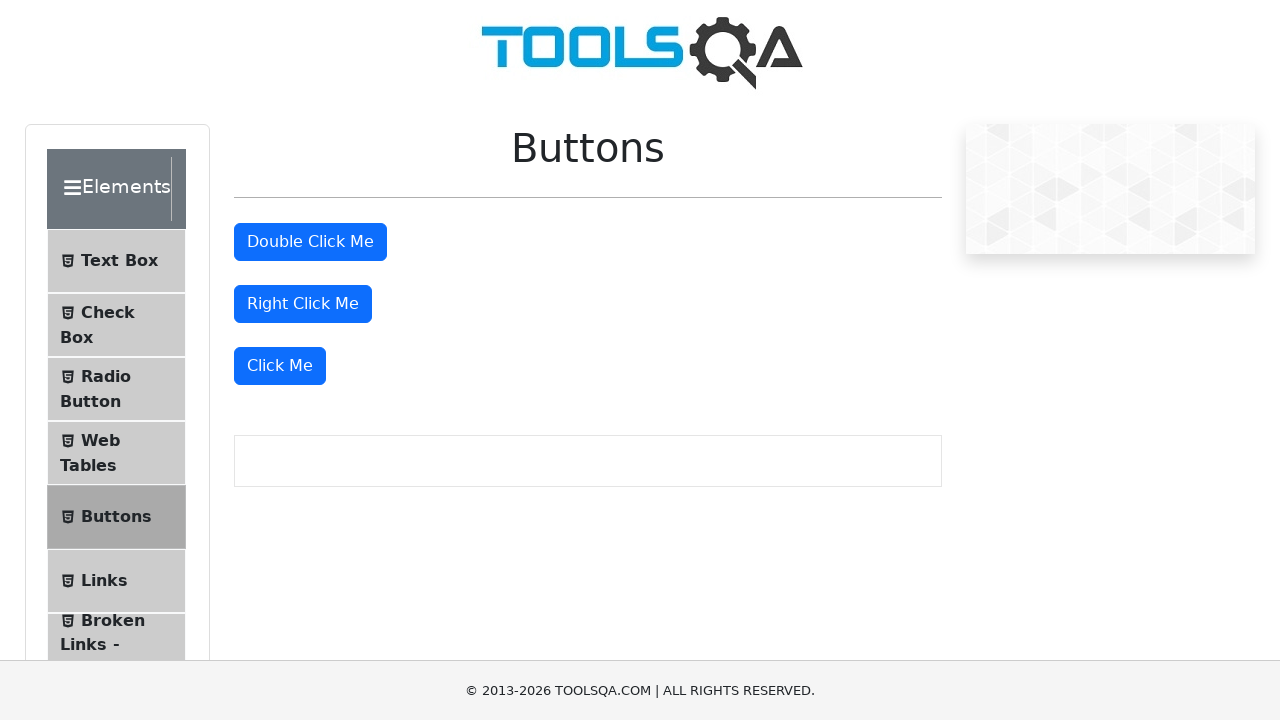

Double-clicked the double-click button at (310, 242) on #doubleClickBtn
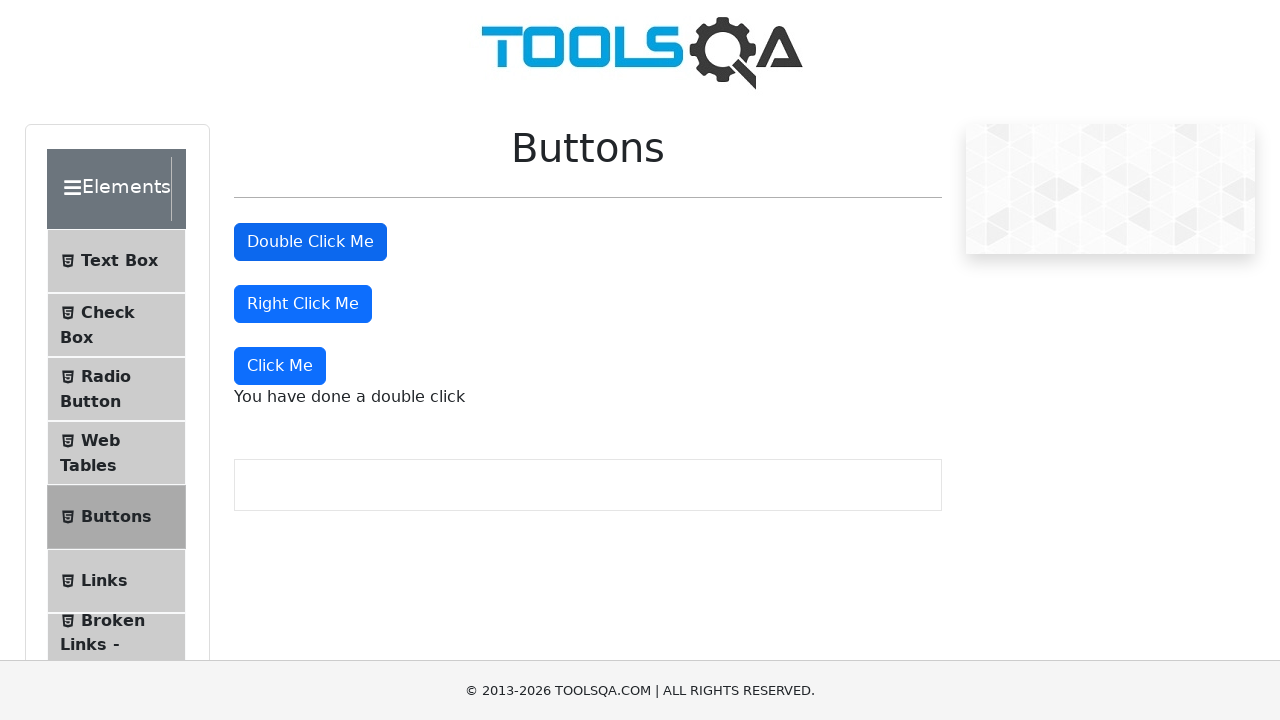

Double-click message appeared
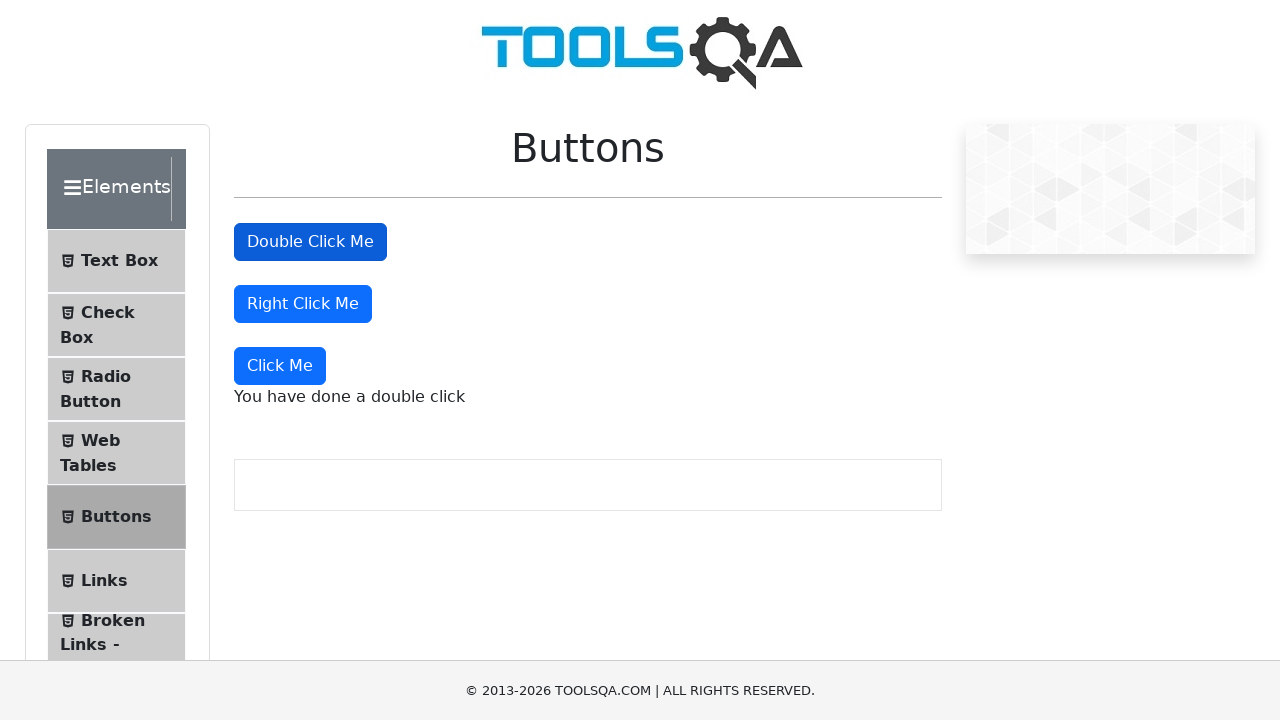

Right-clicked the right-click button at (303, 304) on #rightClickBtn
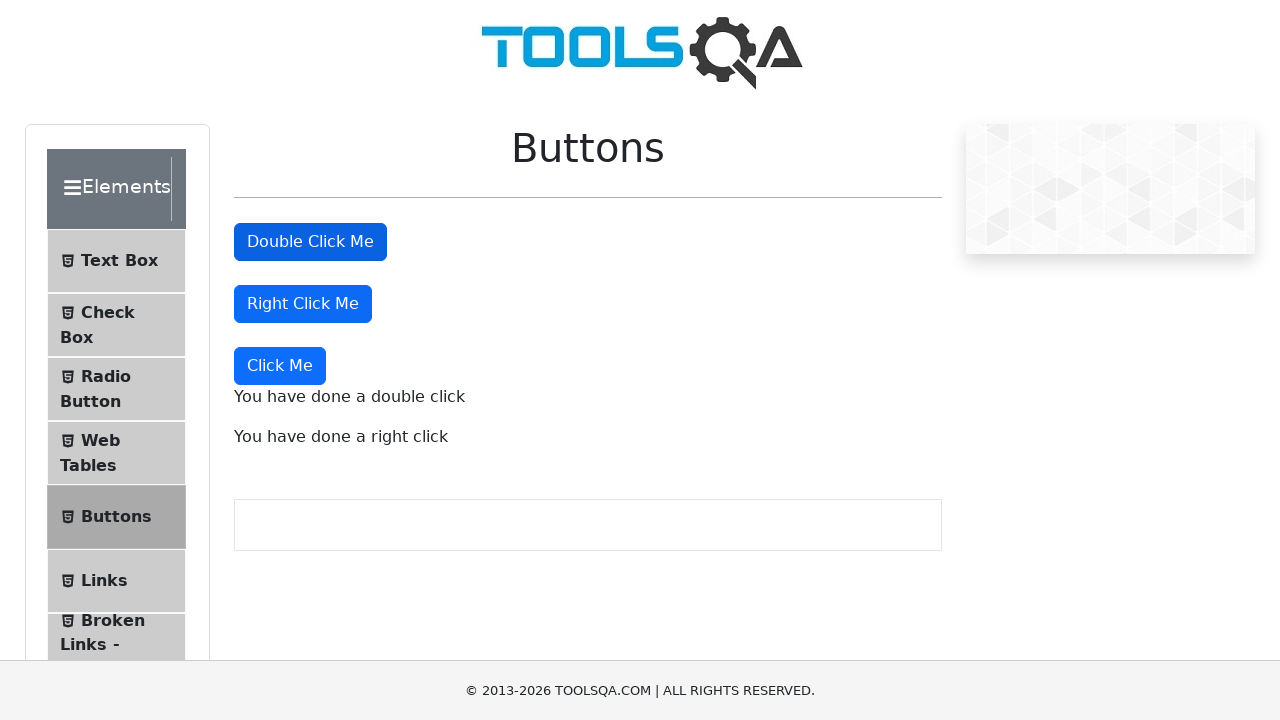

Right-click message appeared
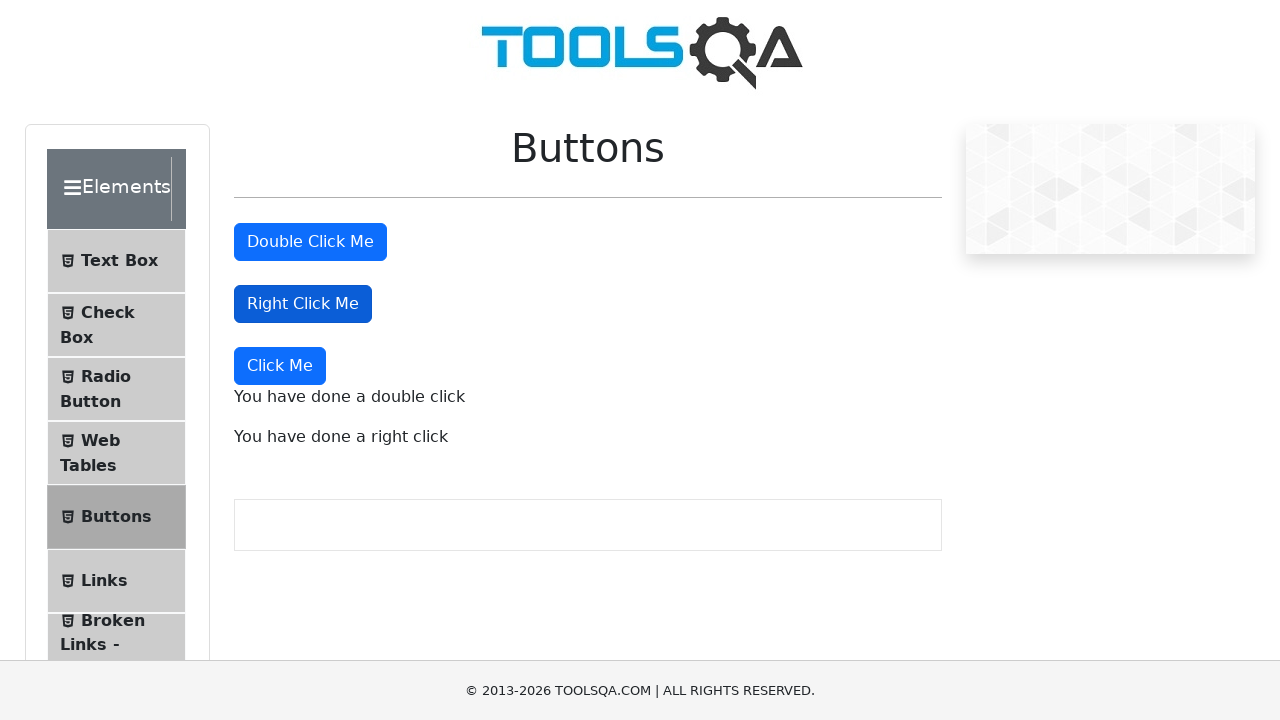

Clicked the regular click button at (280, 366) on xpath=//button[text()='Click Me']
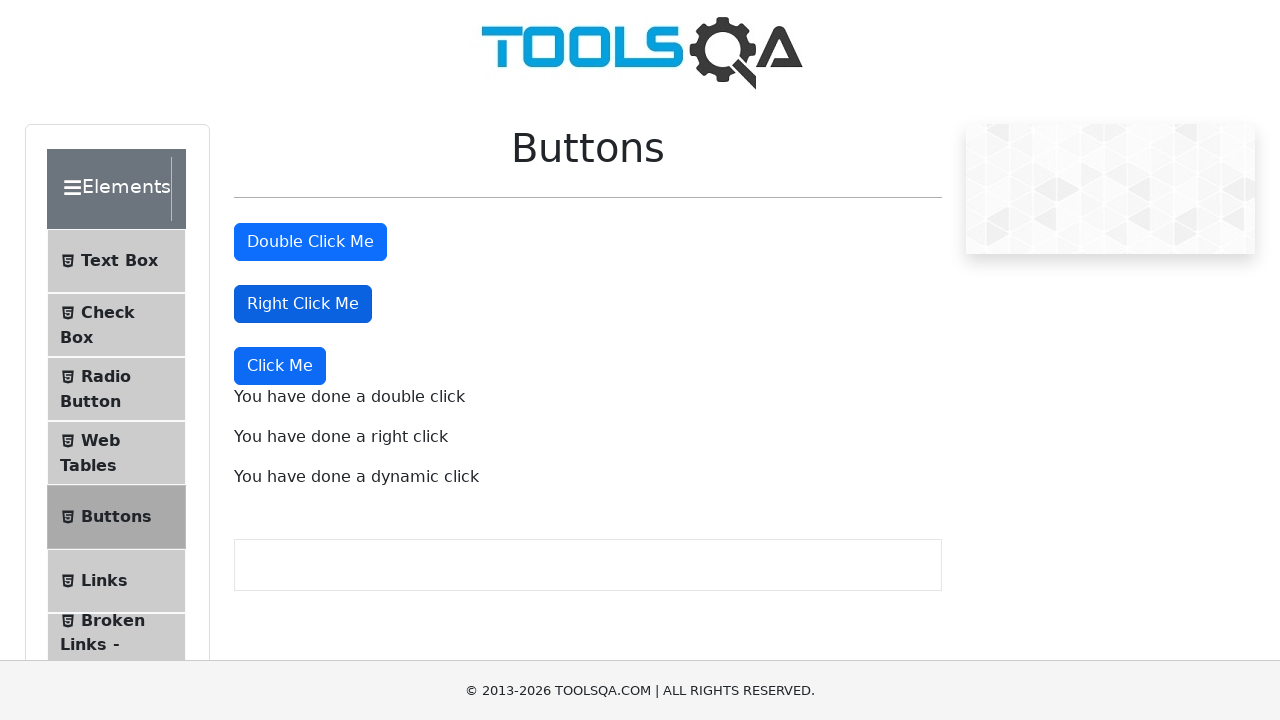

Dynamic click message appeared
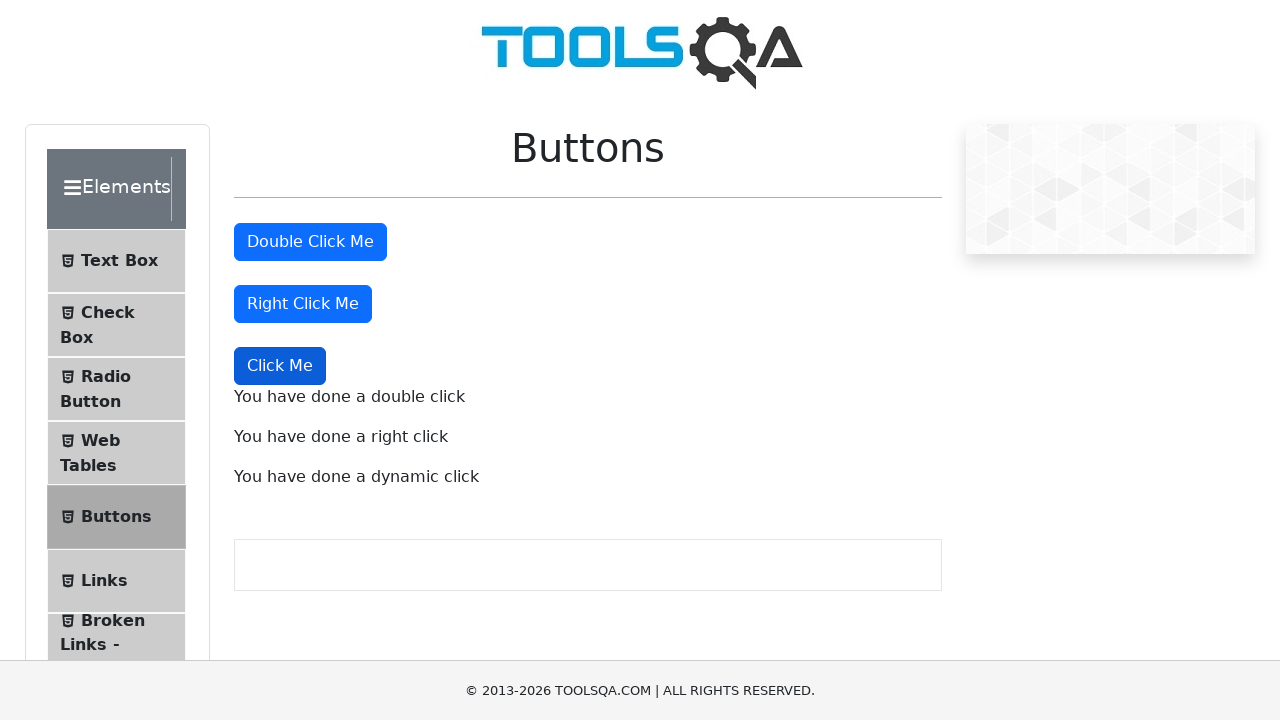

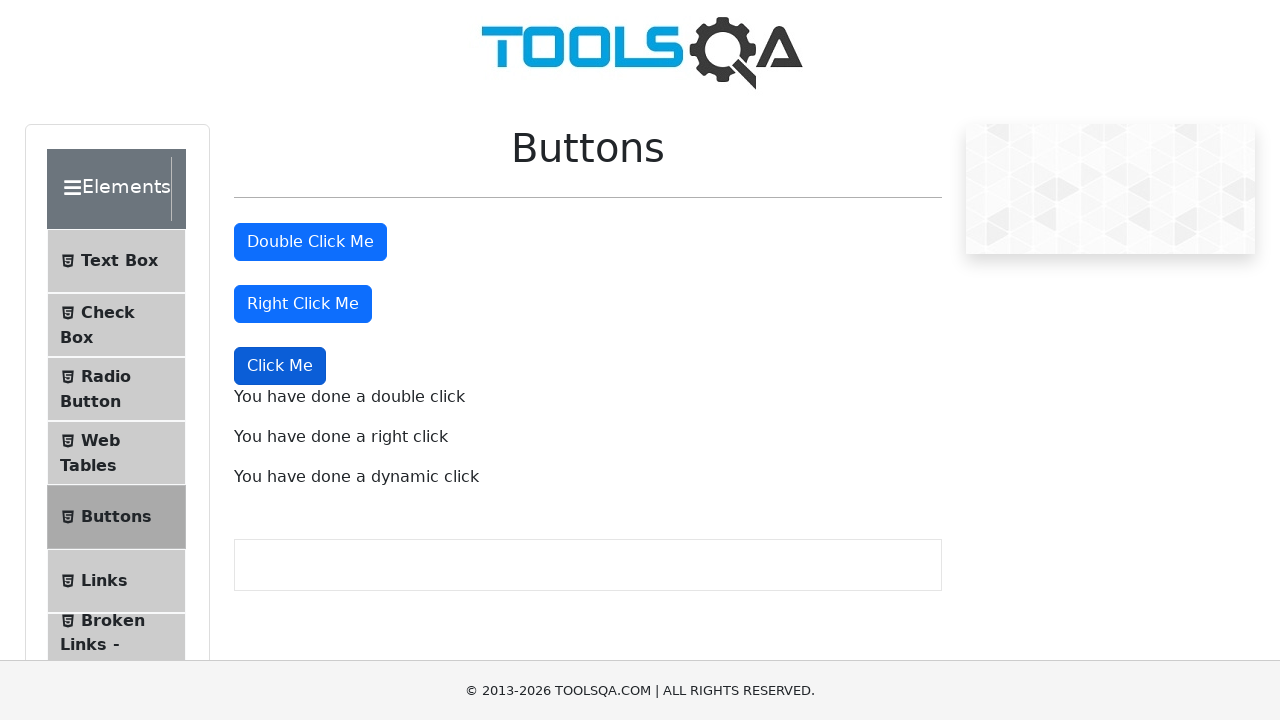